Opens the Rahul Shetty Academy Selenium Practice e-commerce page and verifies it loads successfully

Starting URL: https://rahulshettyacademy.com/seleniumPractise/#/

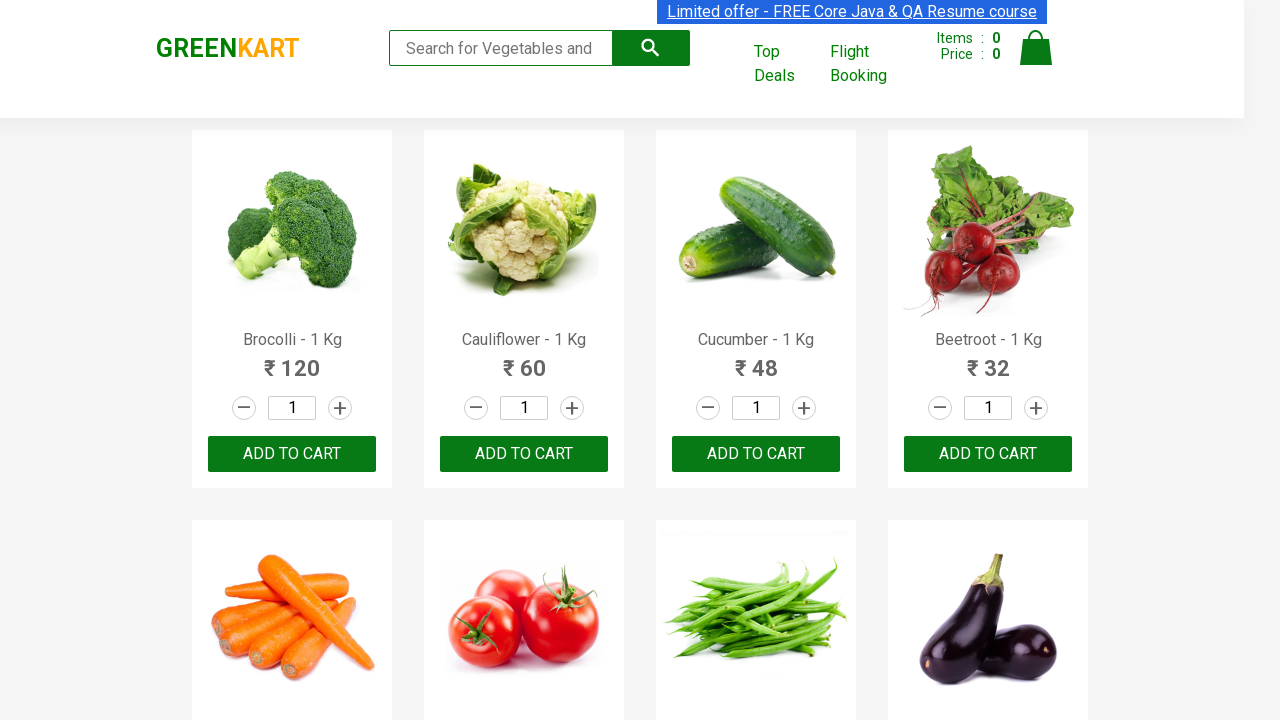

Page DOM content loaded
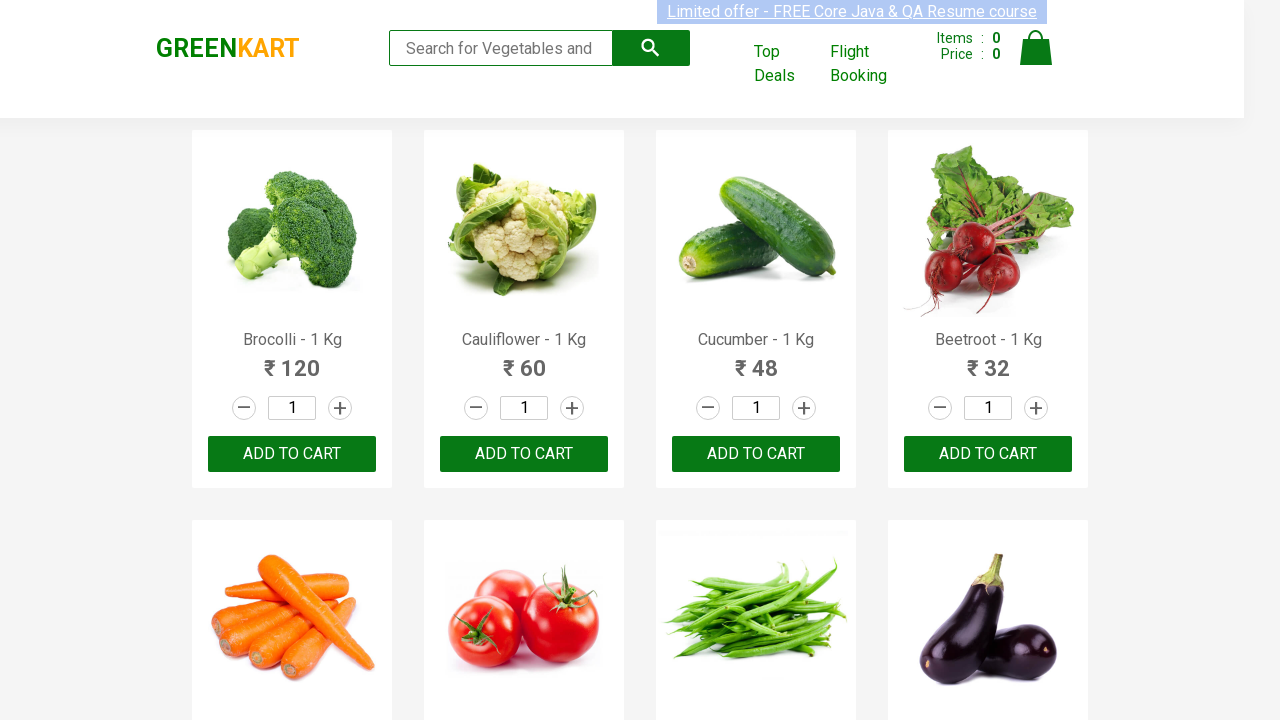

Brand element appeared - Rahul Shetty Academy Selenium Practice e-commerce page verified
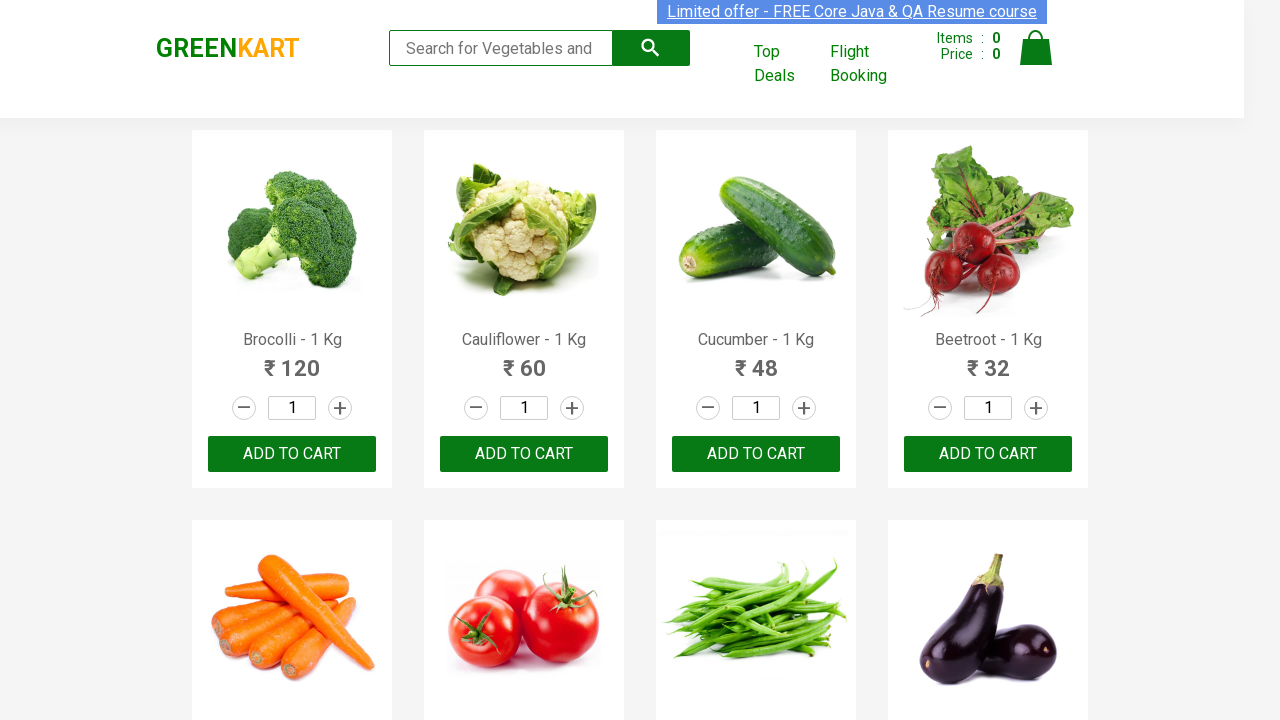

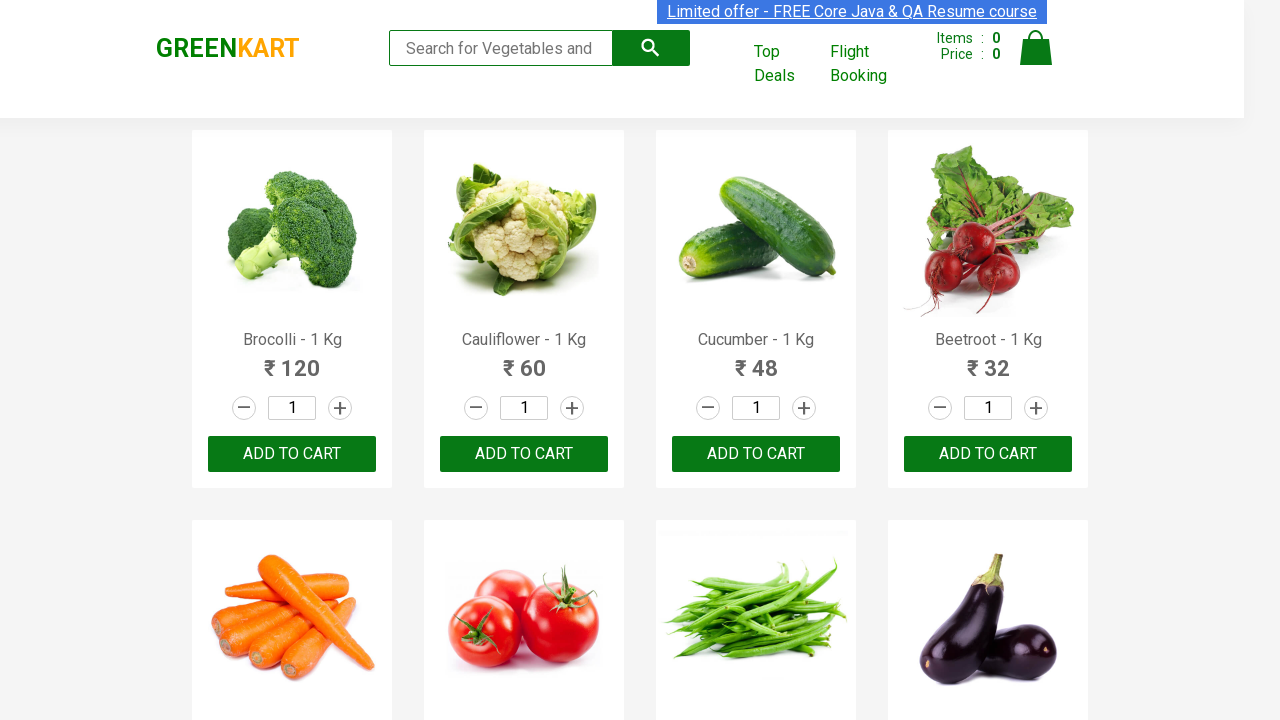